Tests the Tengrinews.kz homepage by verifying the page URL and title, then clicking on the search icon and verifying that the search box is visible, editable, enabled, and empty.

Starting URL: https://tengrinews.kz/

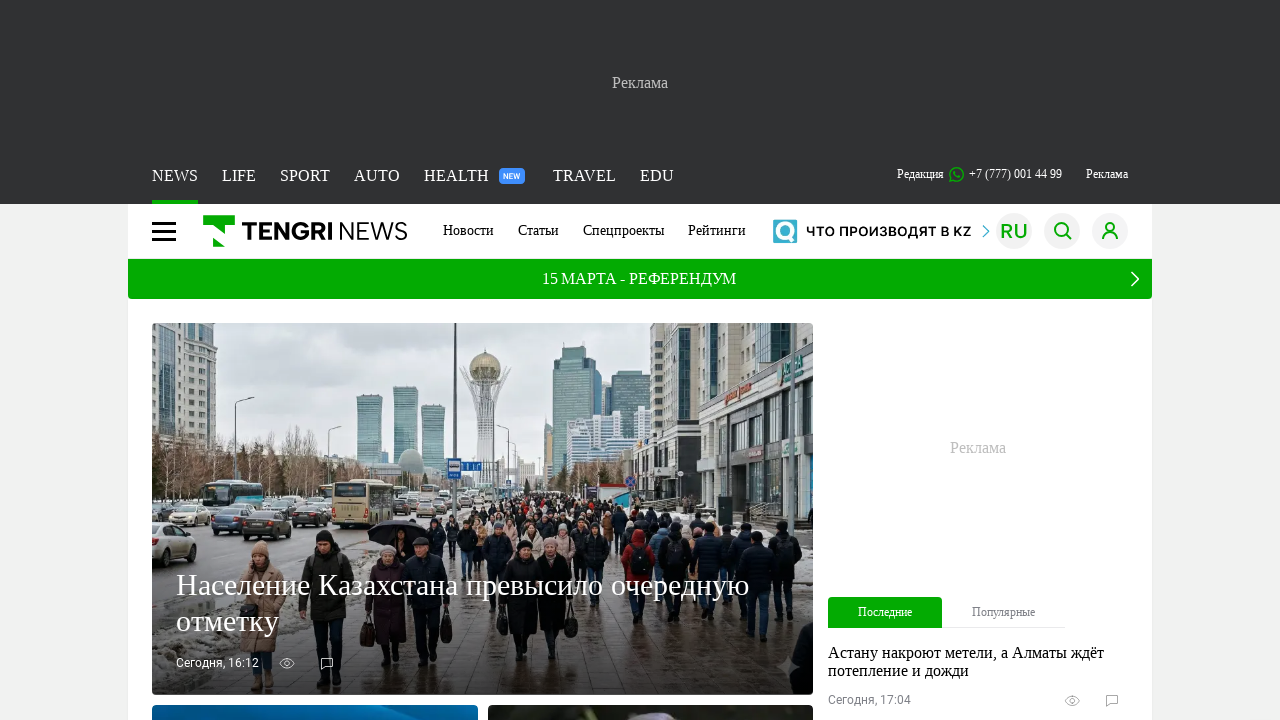

Verified page URL is https://tengrinews.kz/
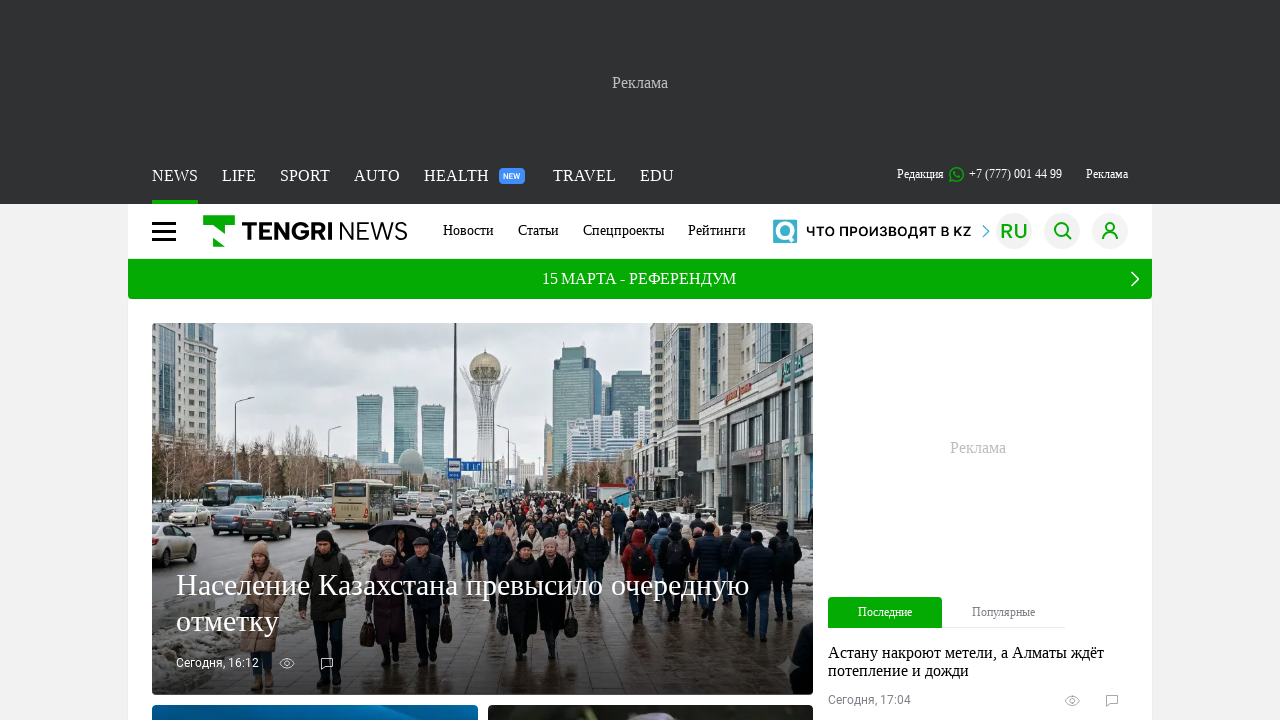

Verified page title is 'Главные новости Казахстана - Tengrinews.kz'
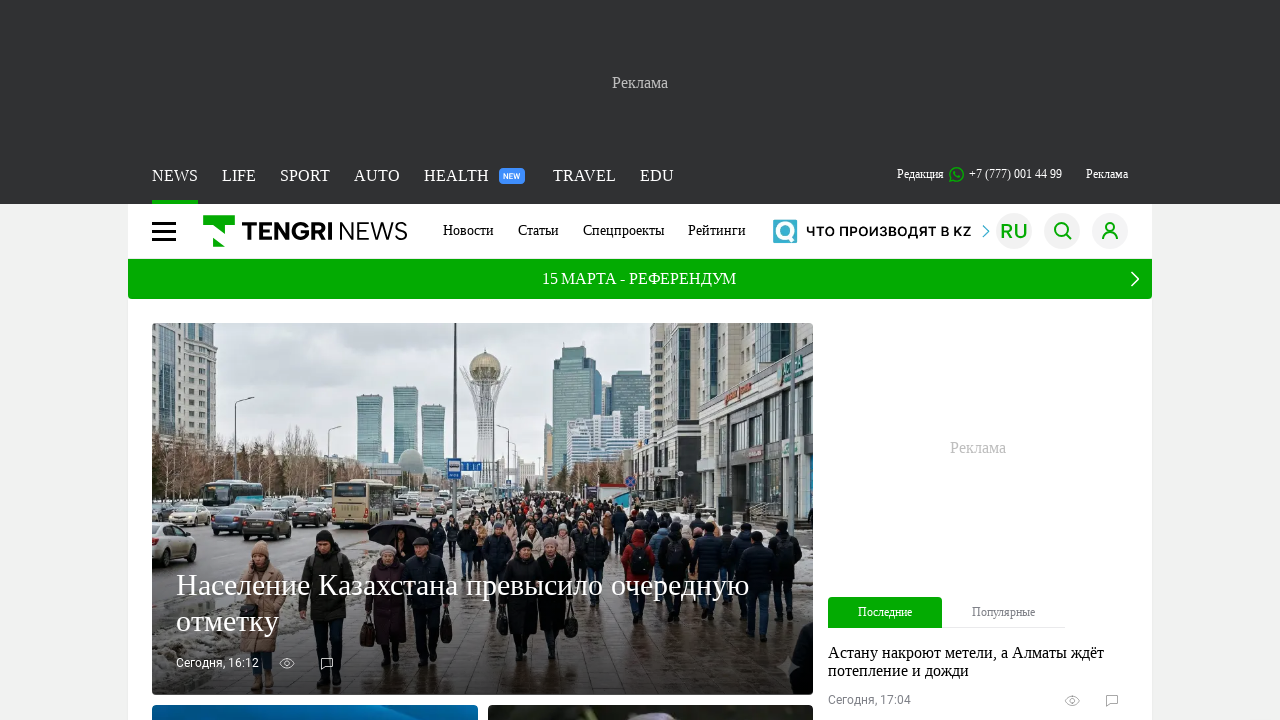

Clicked on the search icon at (1062, 231) on internal:role=img[name="Поиск"i]
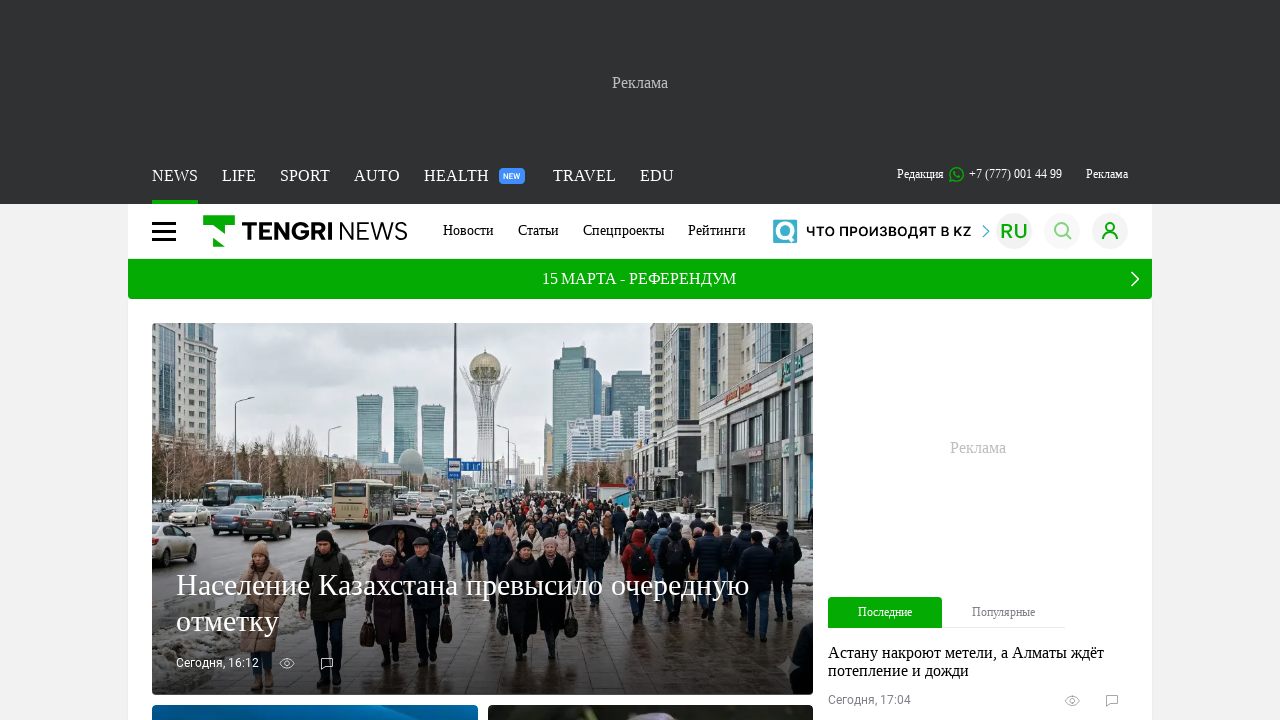

Search box is visible
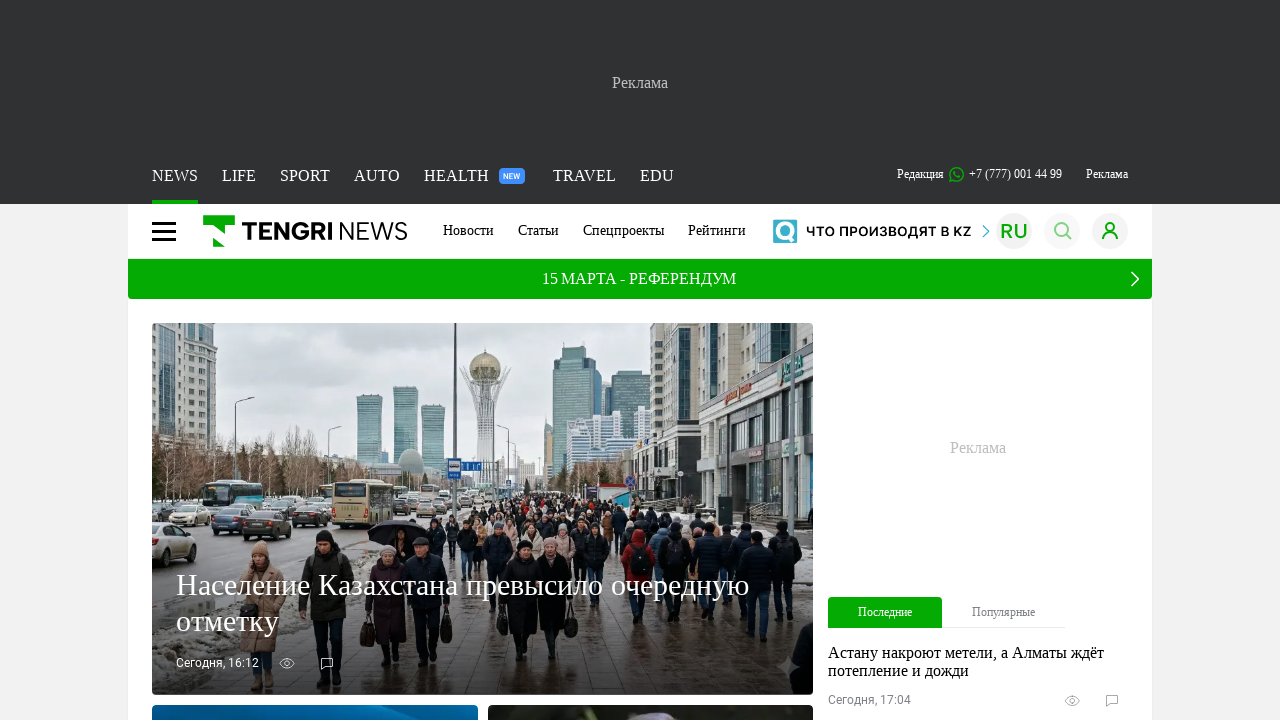

Verified search box is editable
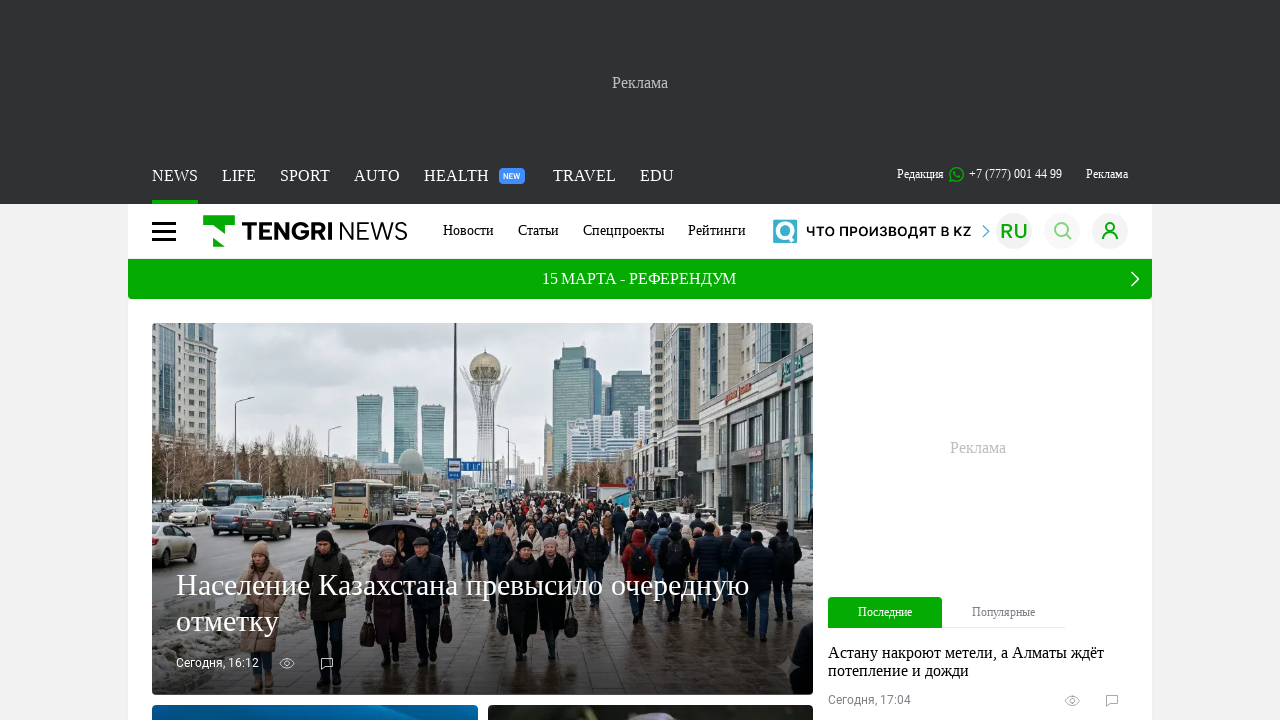

Verified search box is enabled
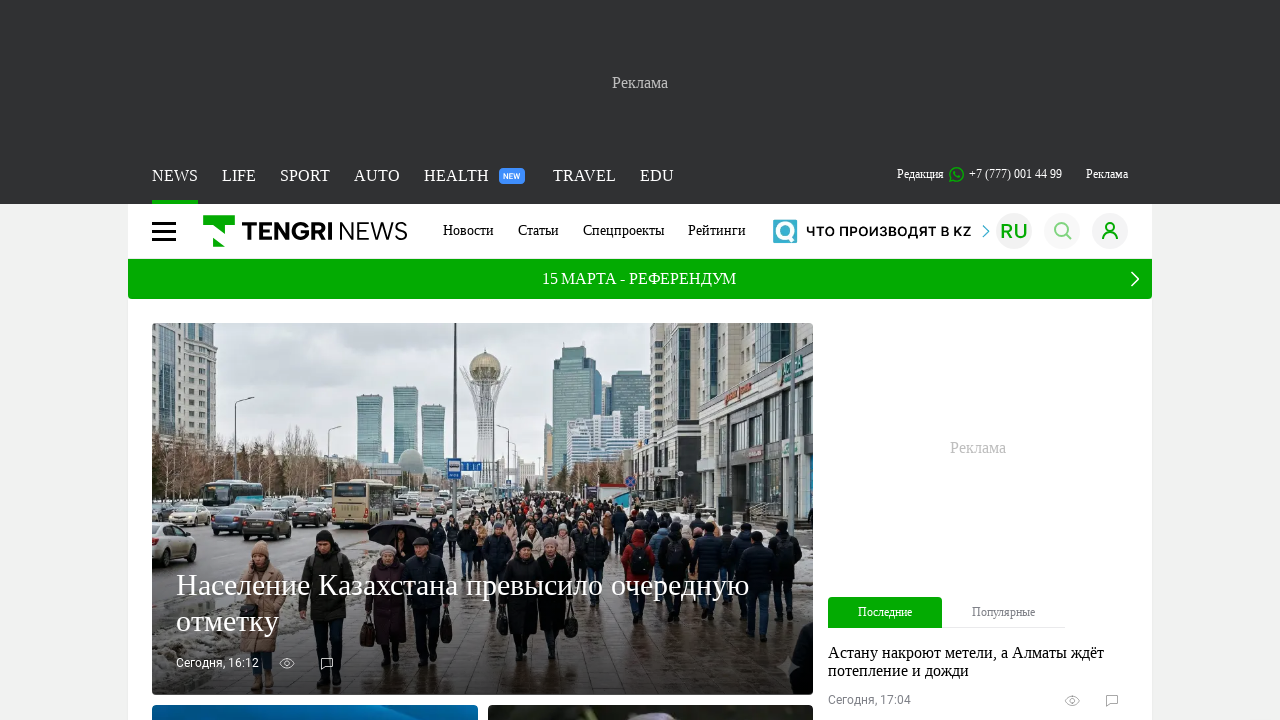

Verified search box is empty
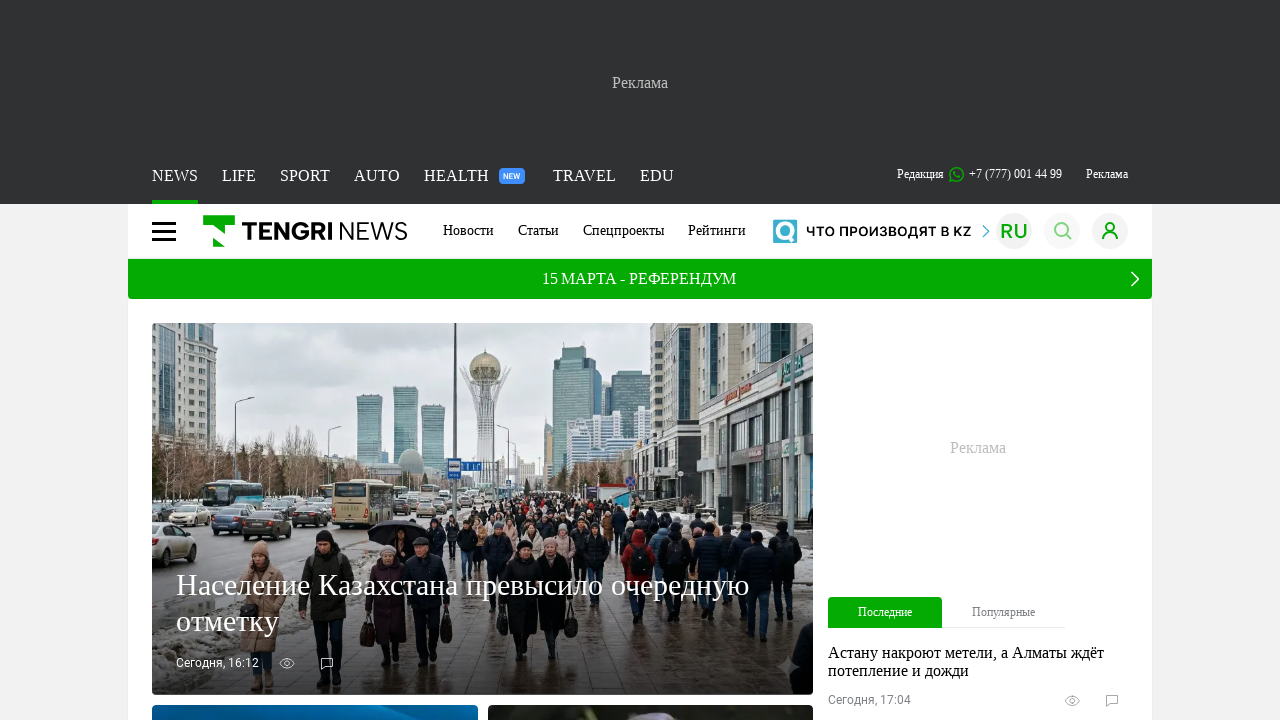

Verified there is exactly one search box
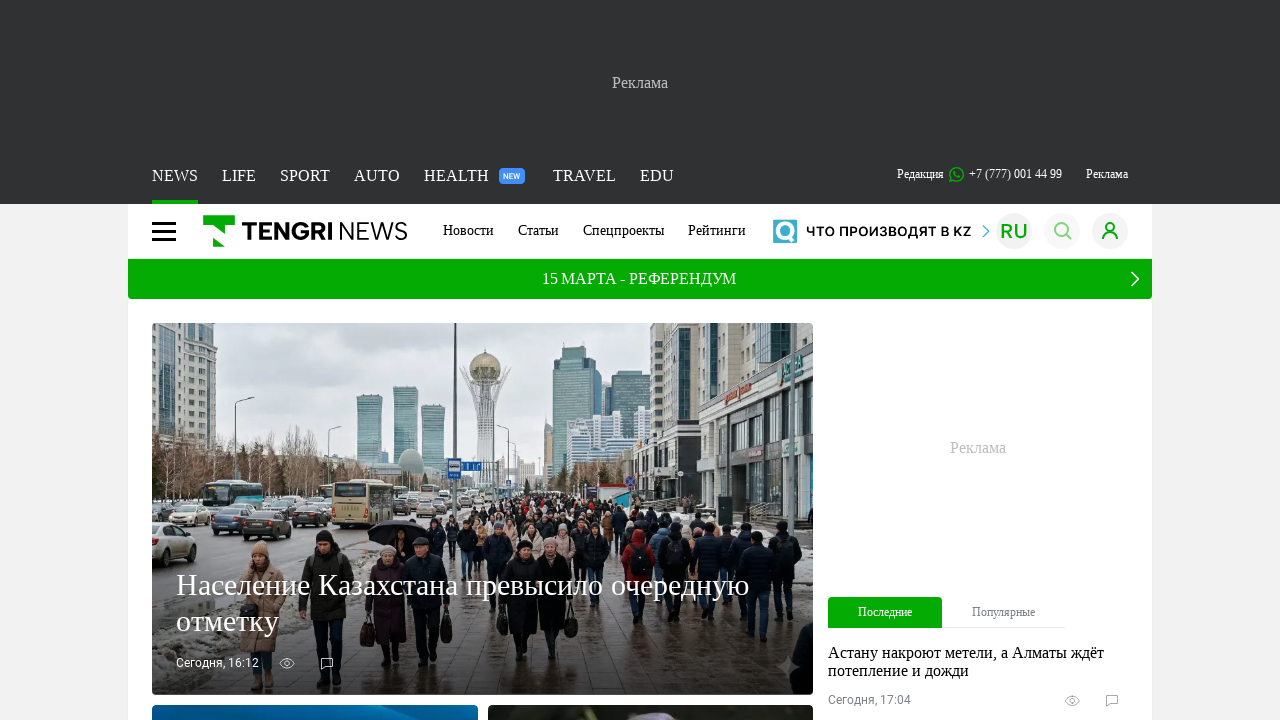

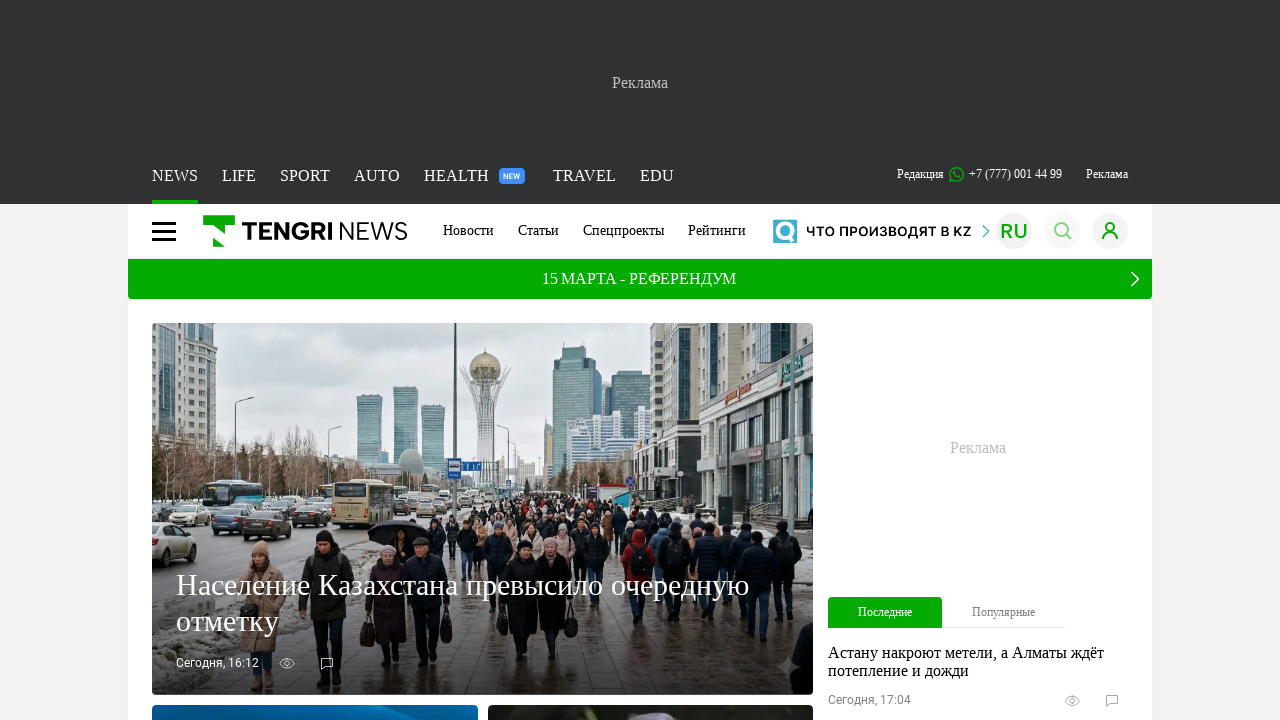